Navigates to the Kream Korean fashion marketplace homepage and waits for the page to load

Starting URL: https://kream.co.kr

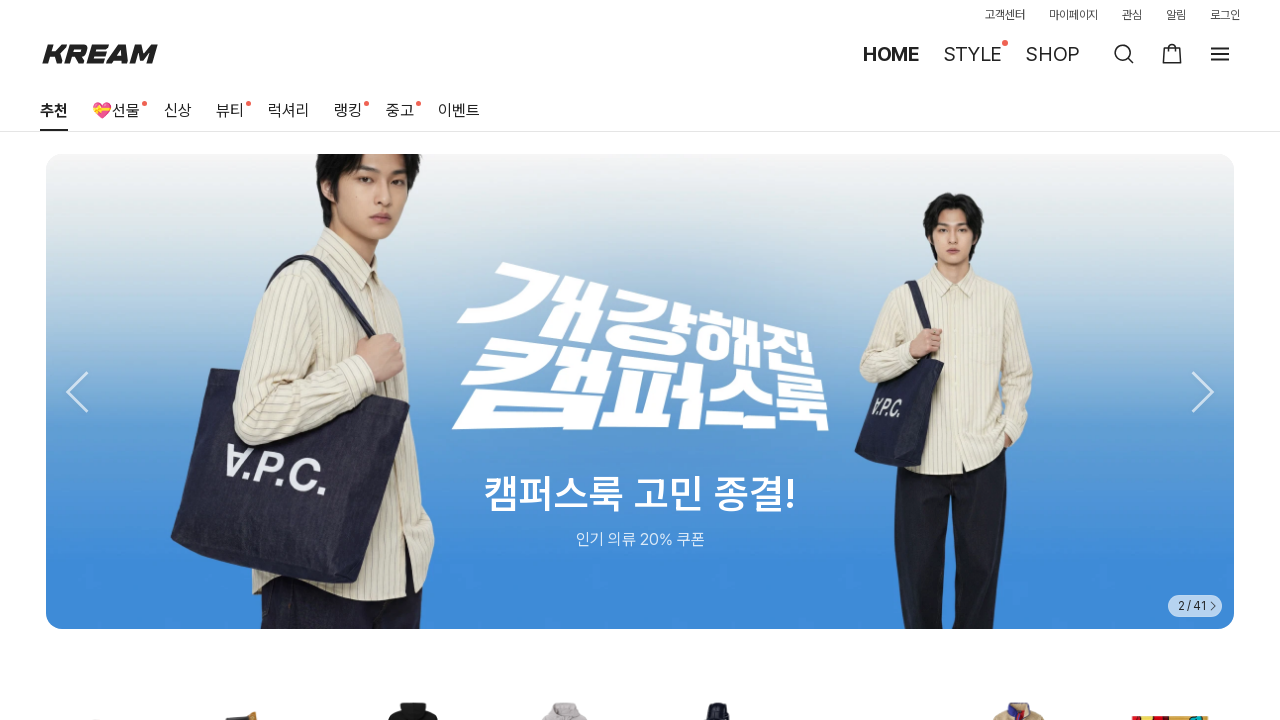

Navigated to Kream Korean fashion marketplace homepage
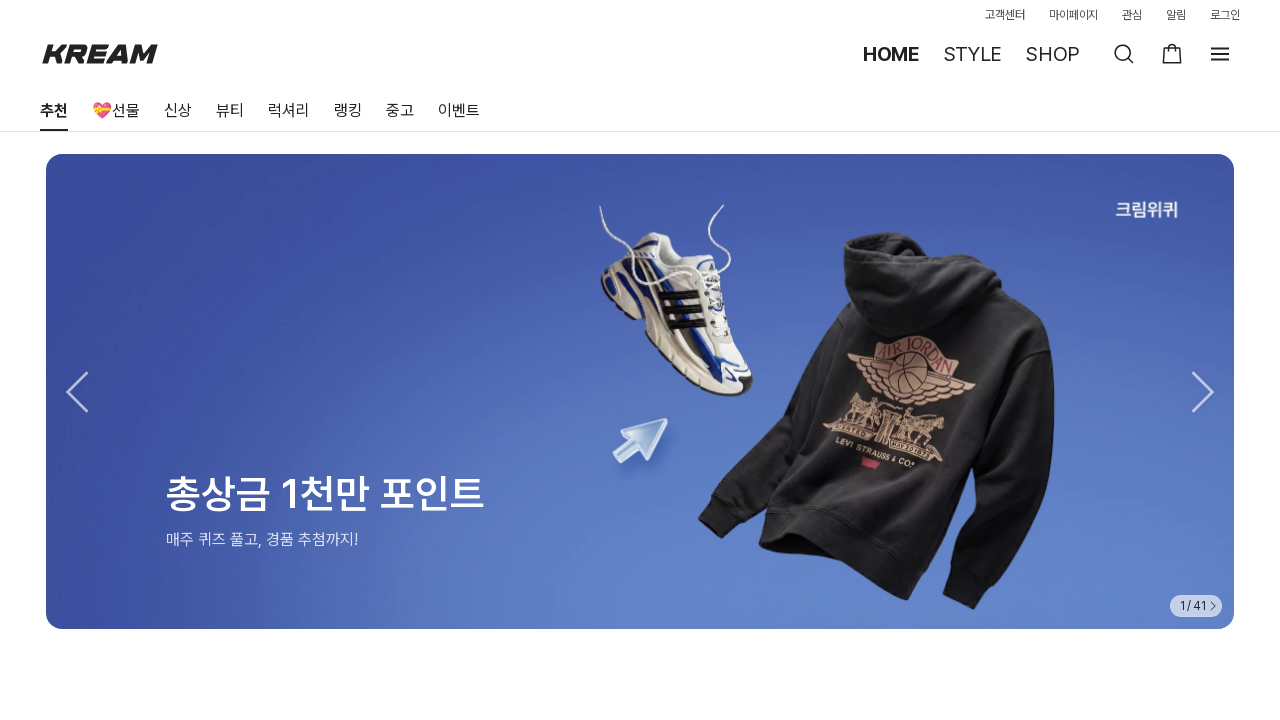

Page DOM content loaded completely
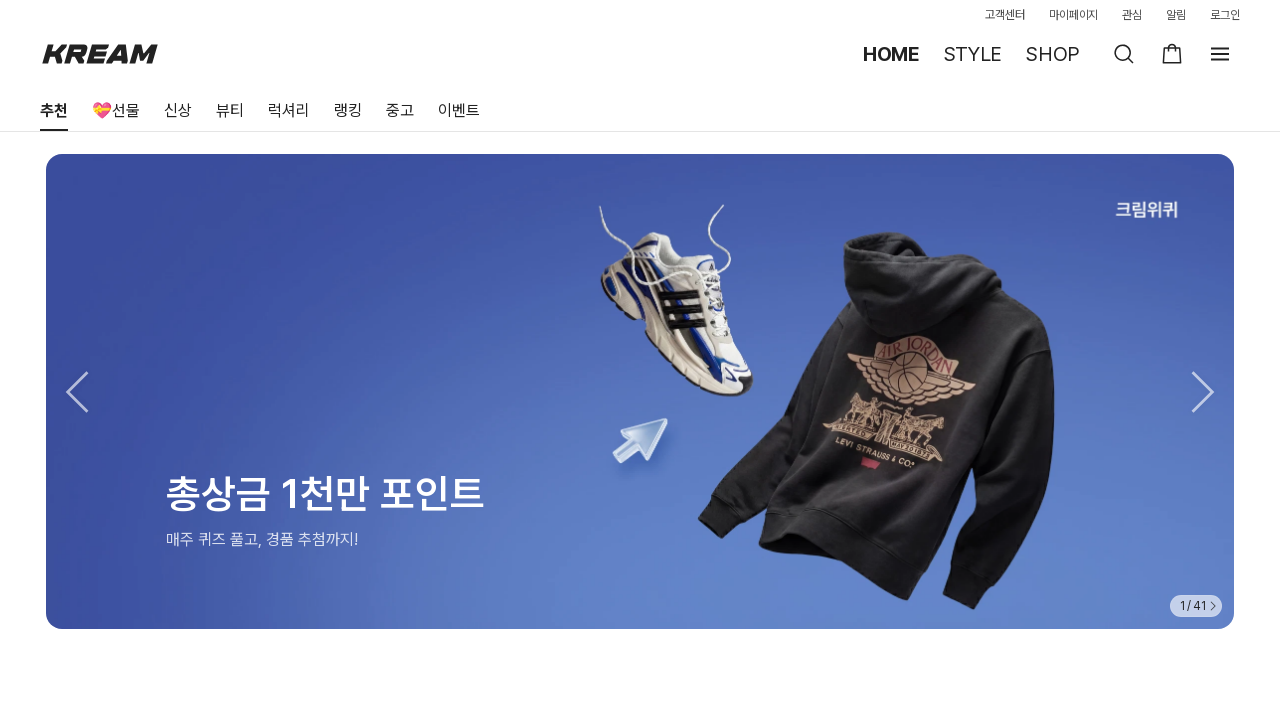

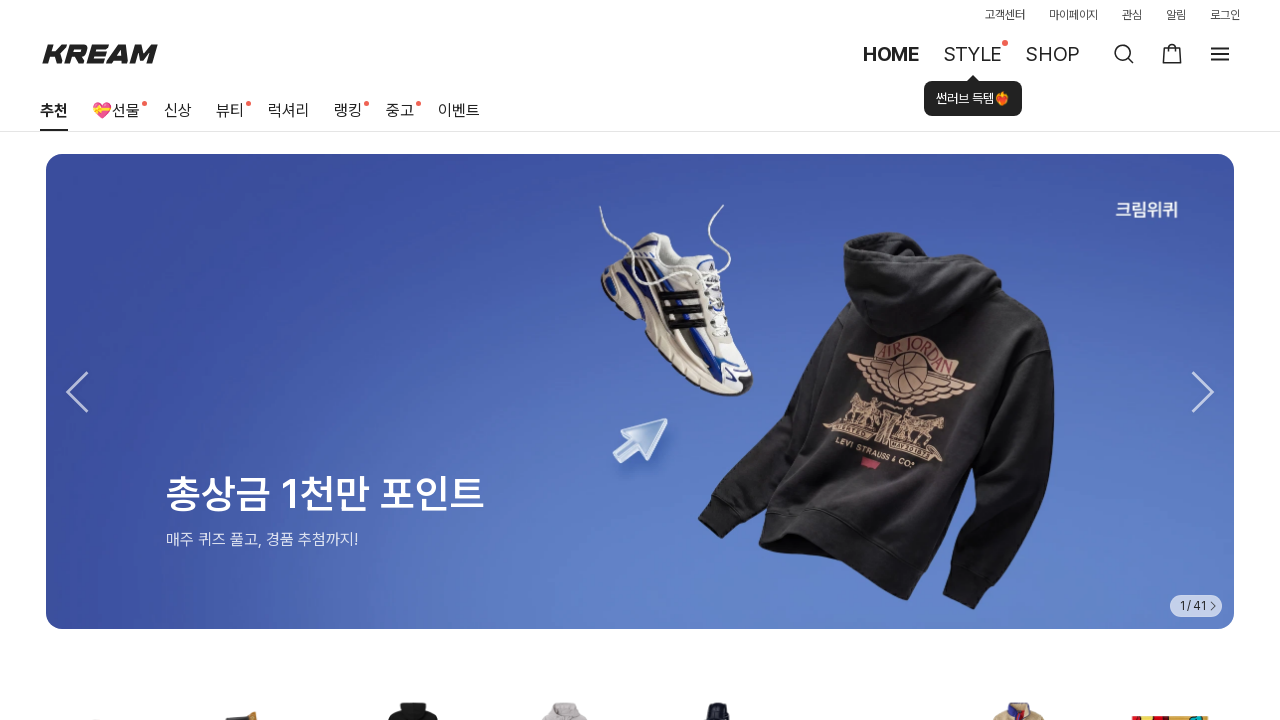